Navigates to a government website, waits for content to load, then scrolls to the bottom of the page and back to the top to verify page content loads correctly.

Starting URL: https://www.whitehouse.gov

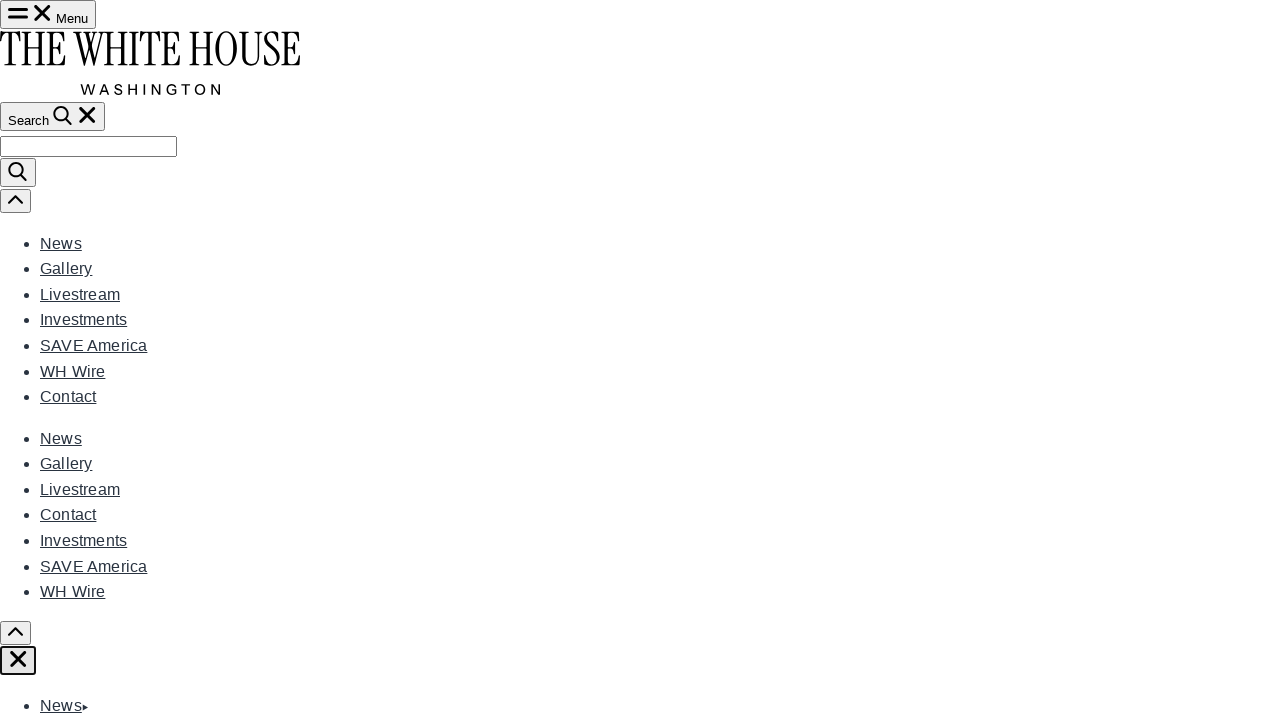

Waited 2.5 seconds for page content to load
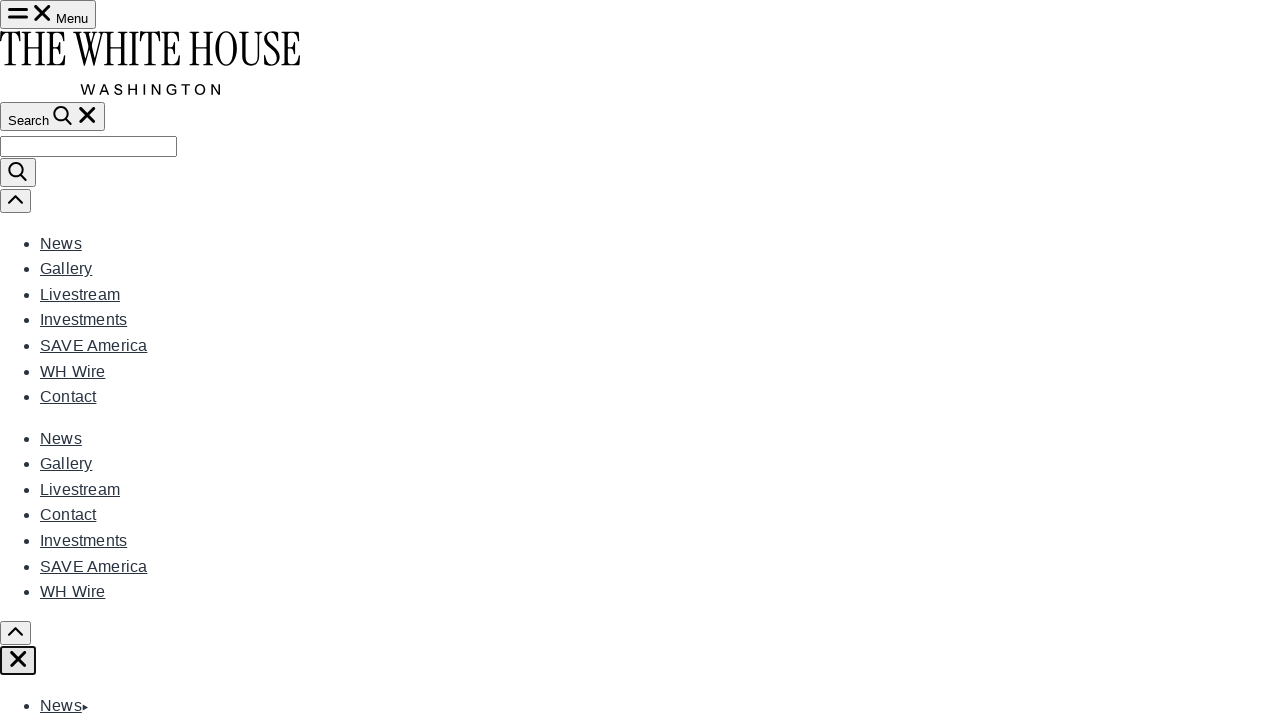

Scrolled to the bottom of the page
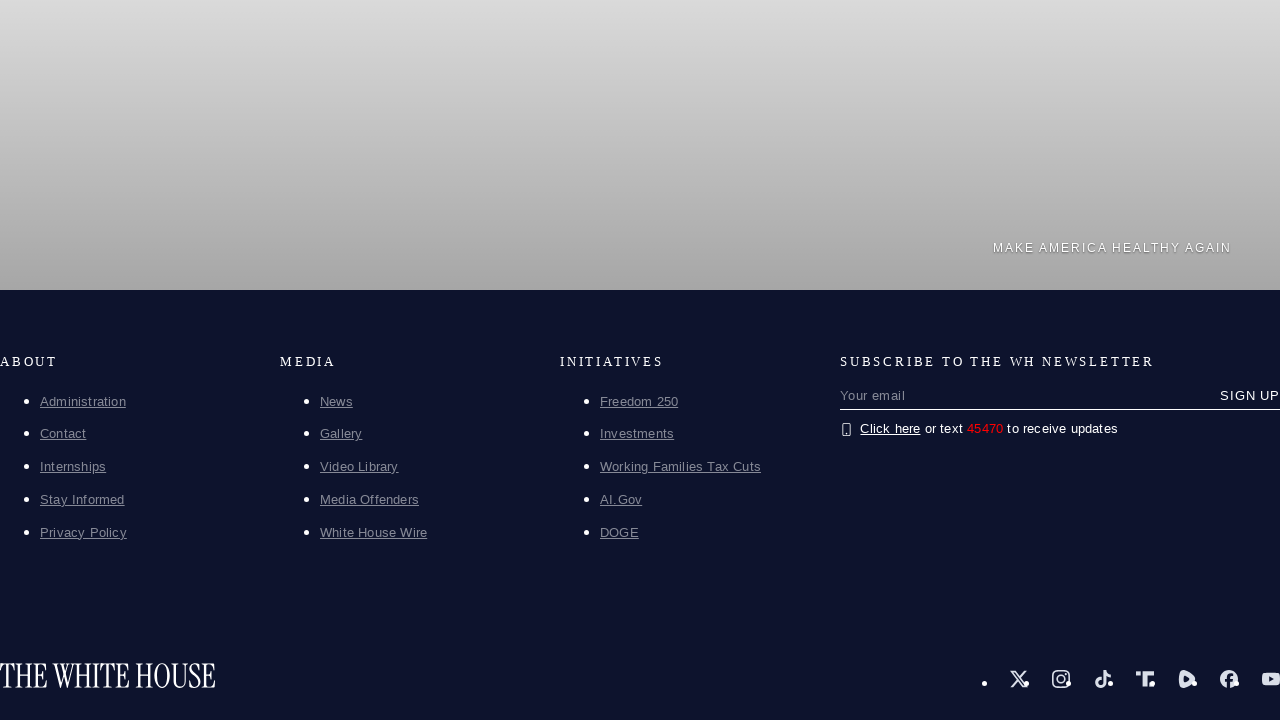

Waited 2 seconds after scrolling to bottom
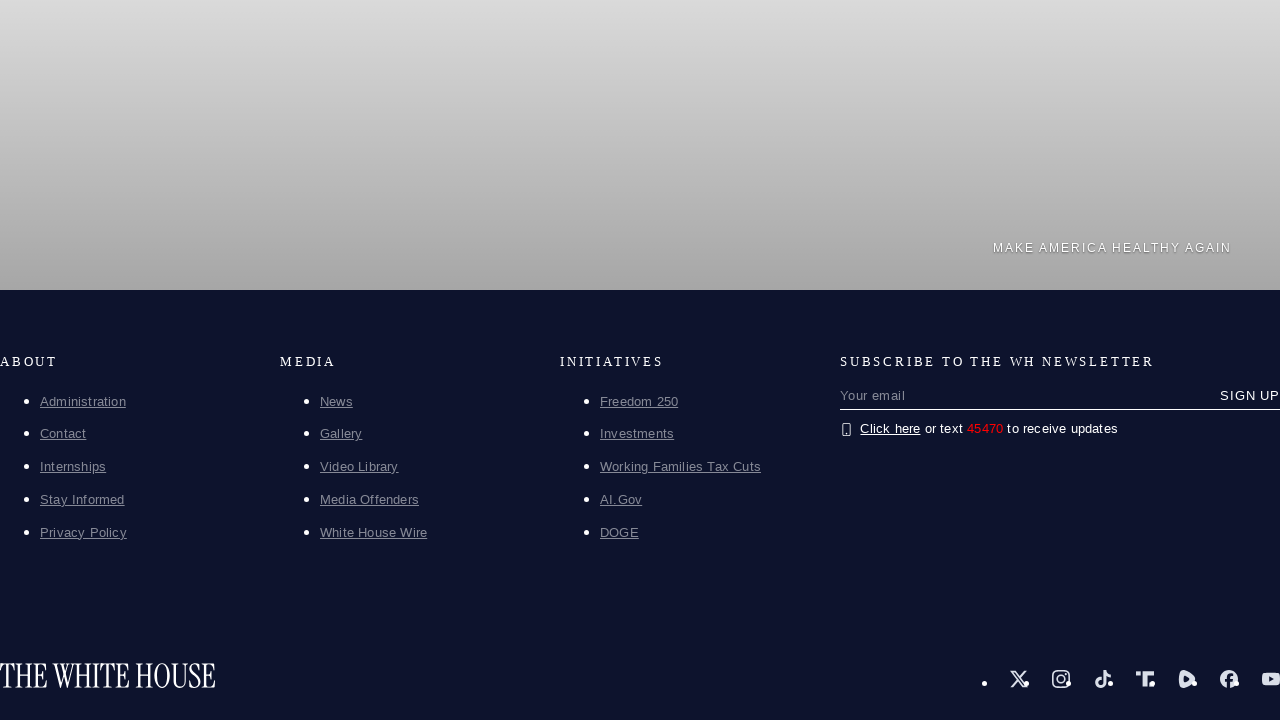

Scrolled back to the top of the page
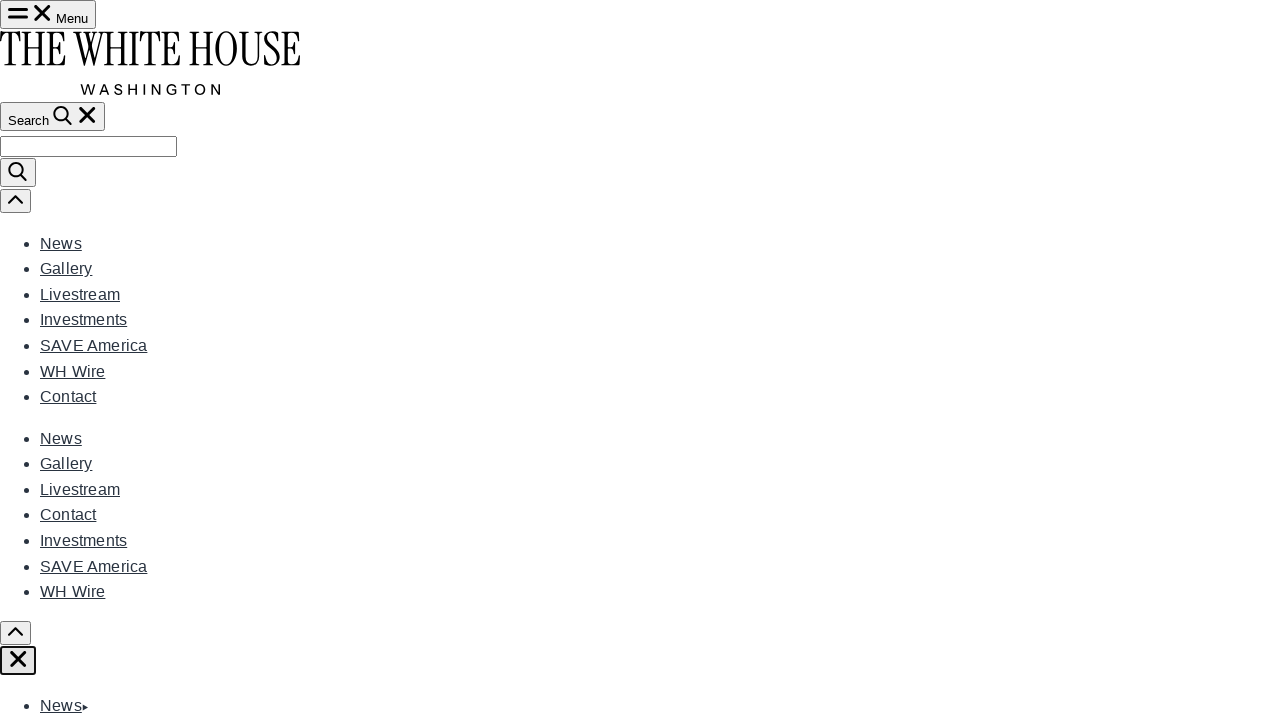

Waited 2 seconds after scrolling to top
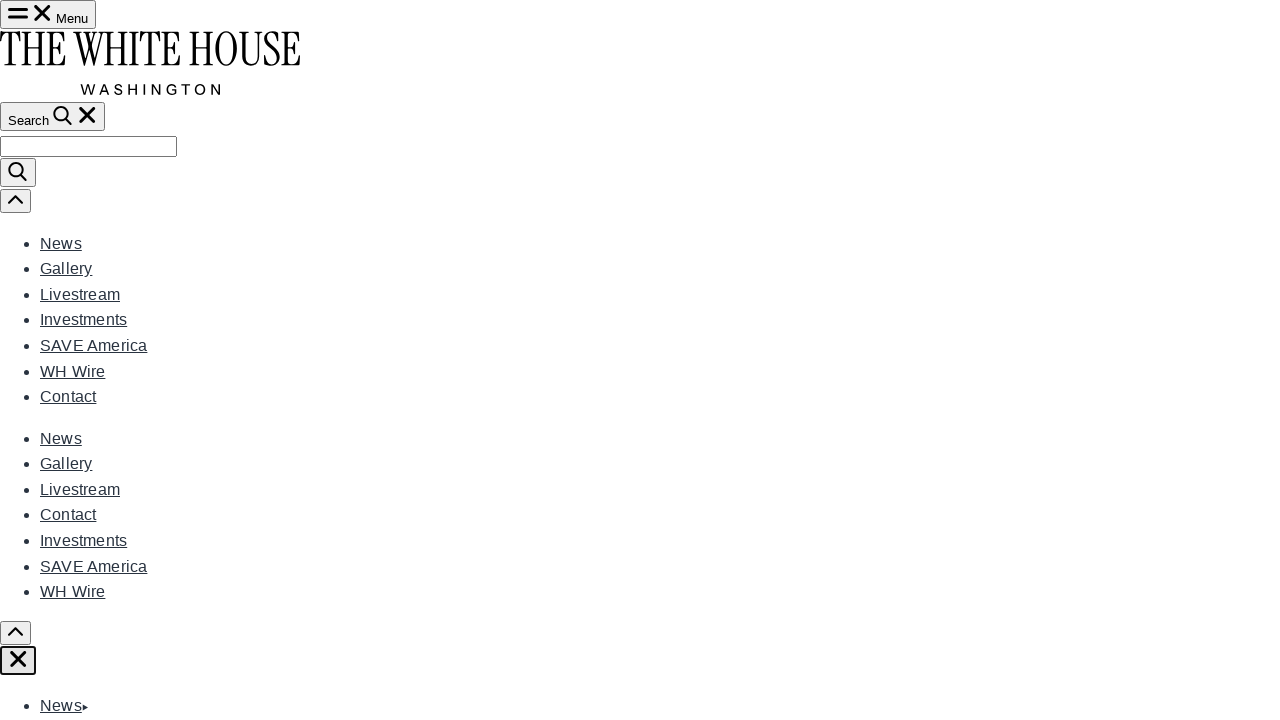

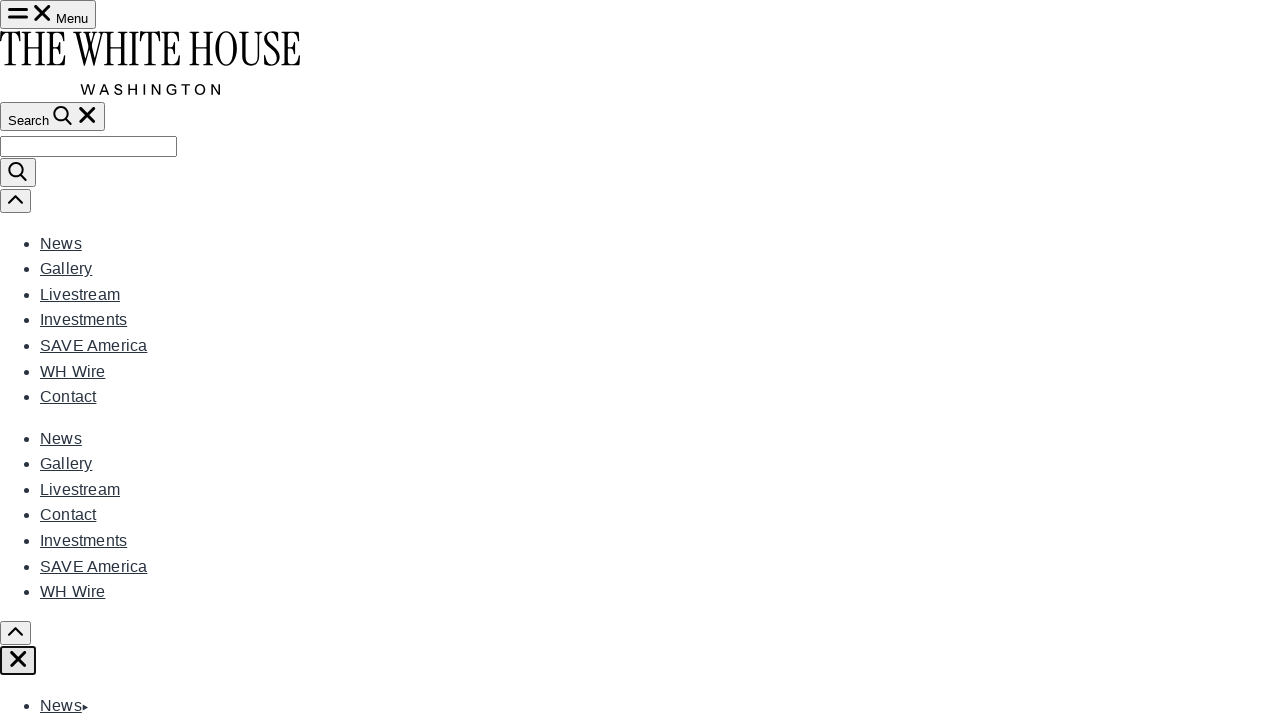